Tests iframe handling by switching to an iframe, clicking a button inside it using JavaScript executor, then switching back to the main content to verify the page header text.

Starting URL: https://testcenter.techproeducation.com/index.php?page=iframe

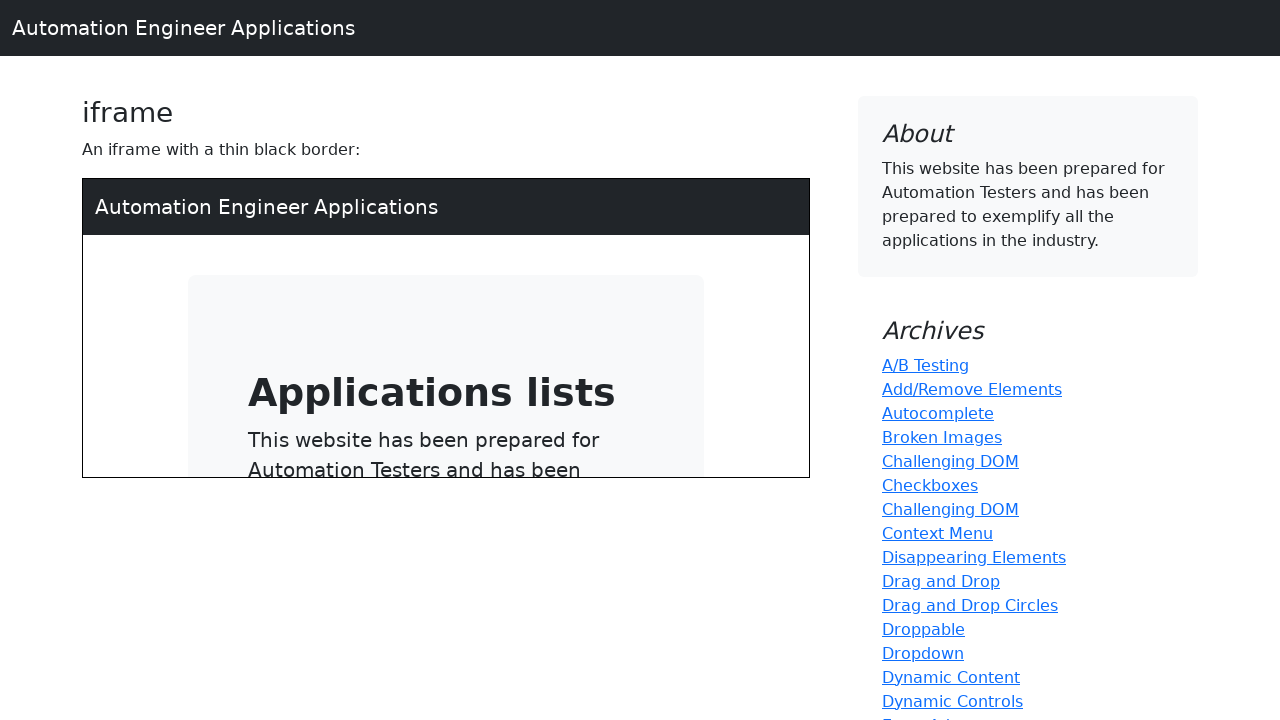

Located iframe with src='/index.php'
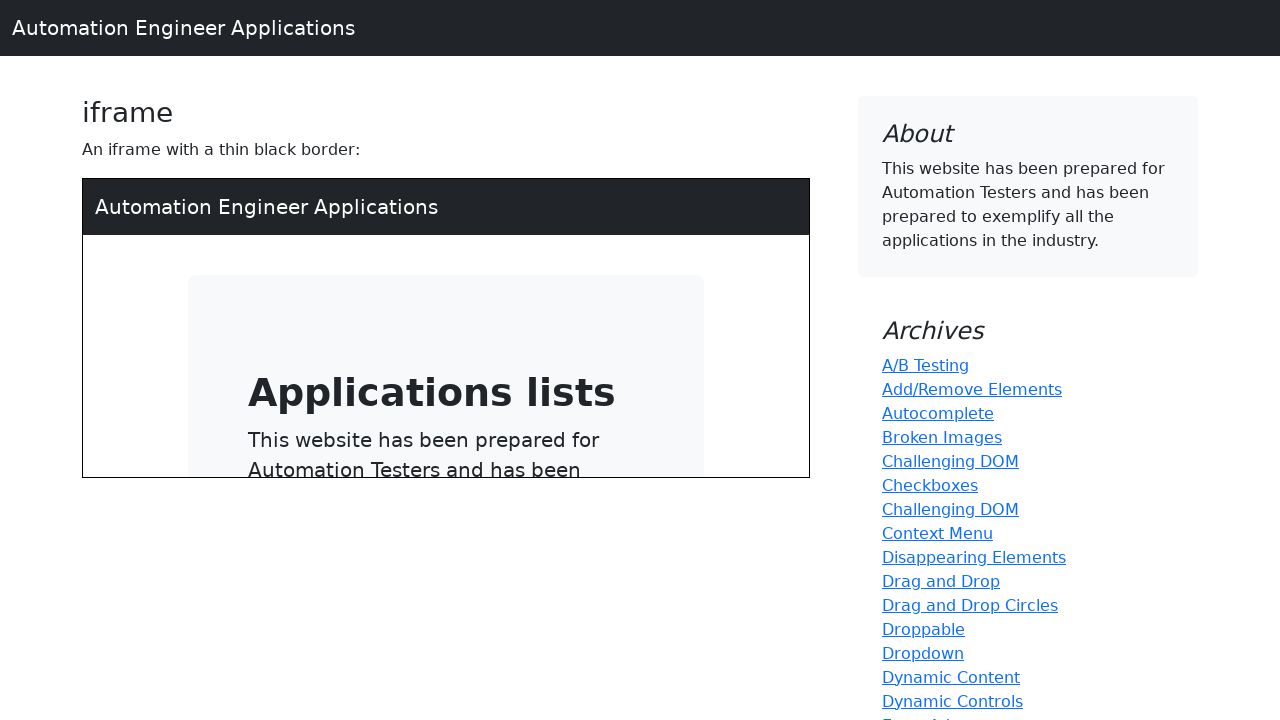

Clicked button inside iframe at (418, 327) on iframe[src='/index.php'] >> internal:control=enter-frame >> a[type='button']
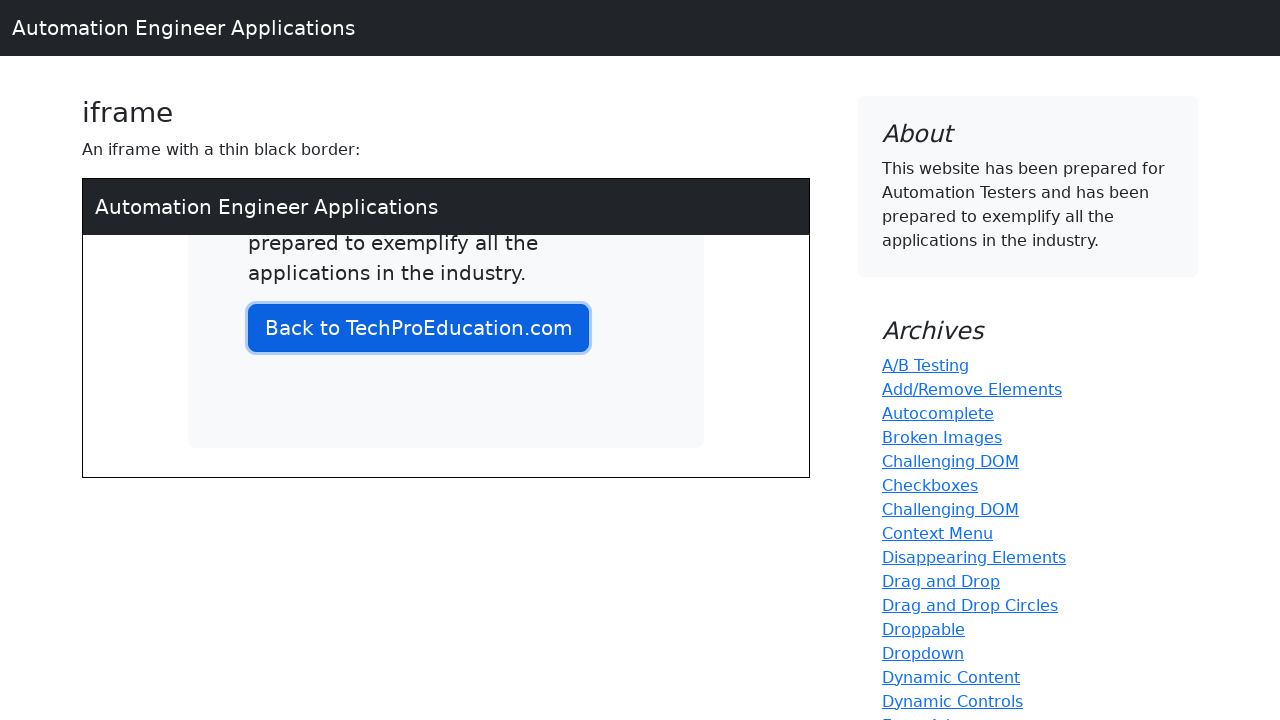

Retrieved h3 header text from main content
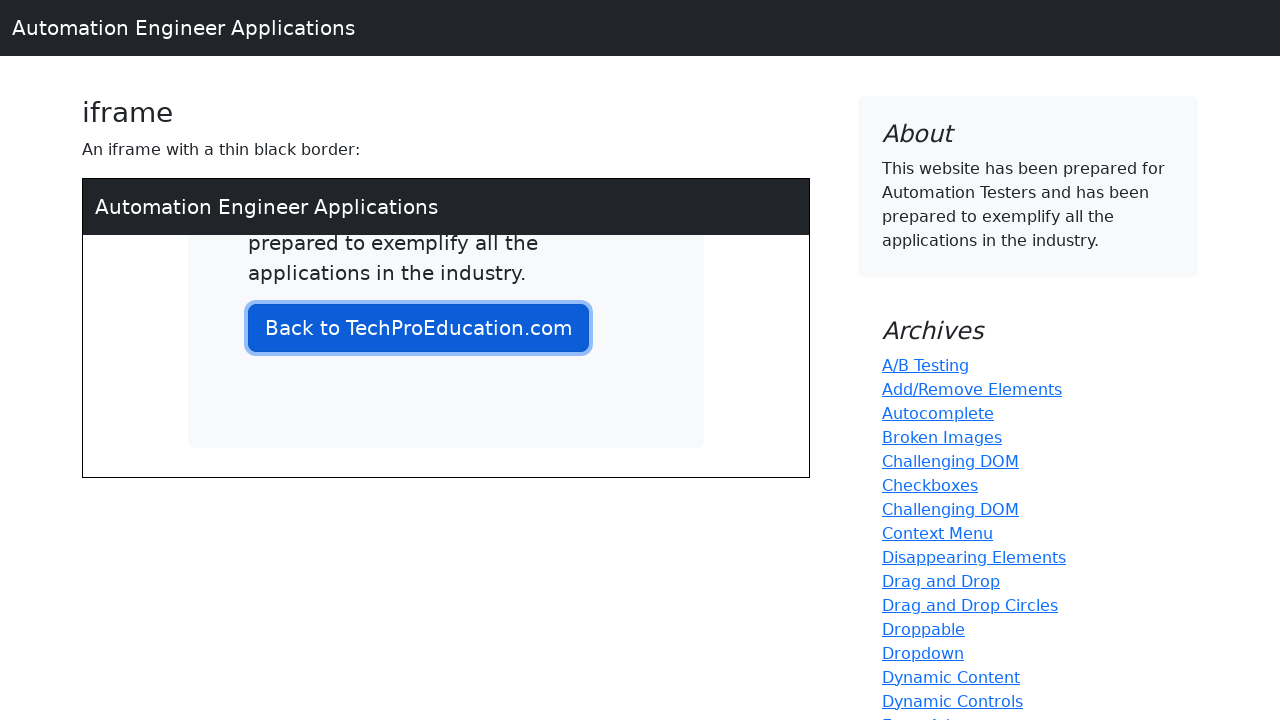

Verified h3 header text equals 'iframe'
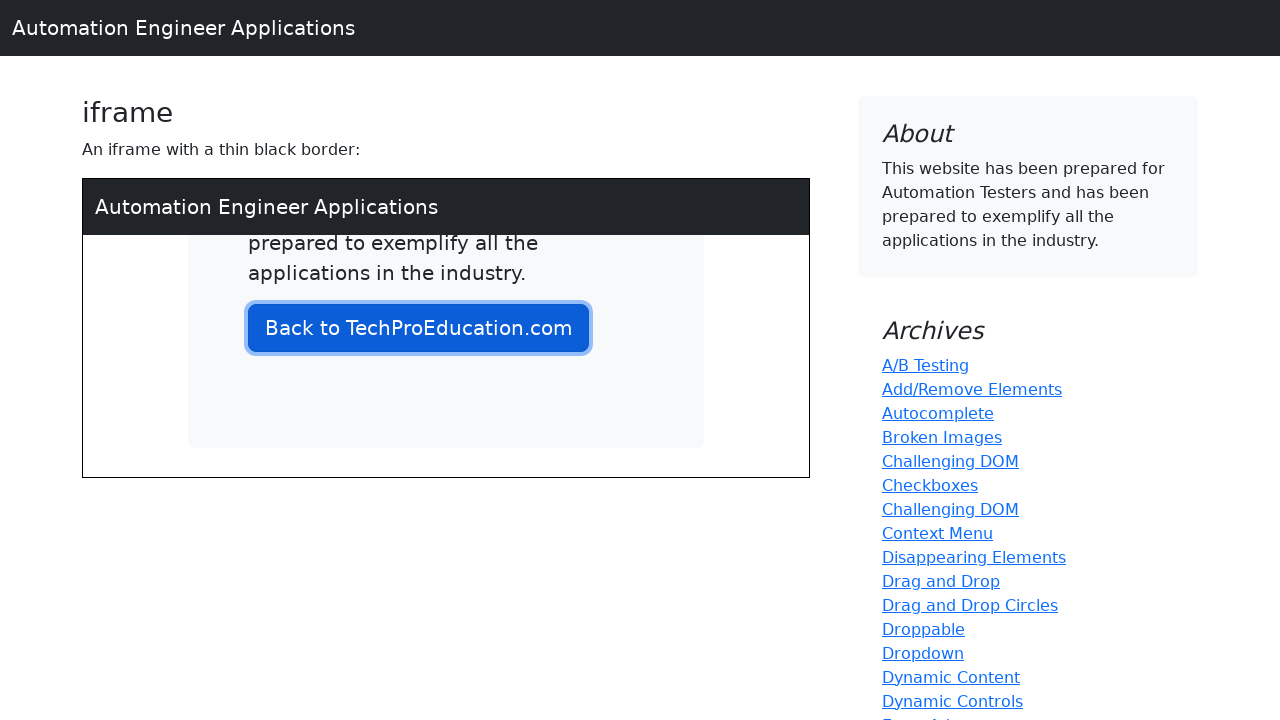

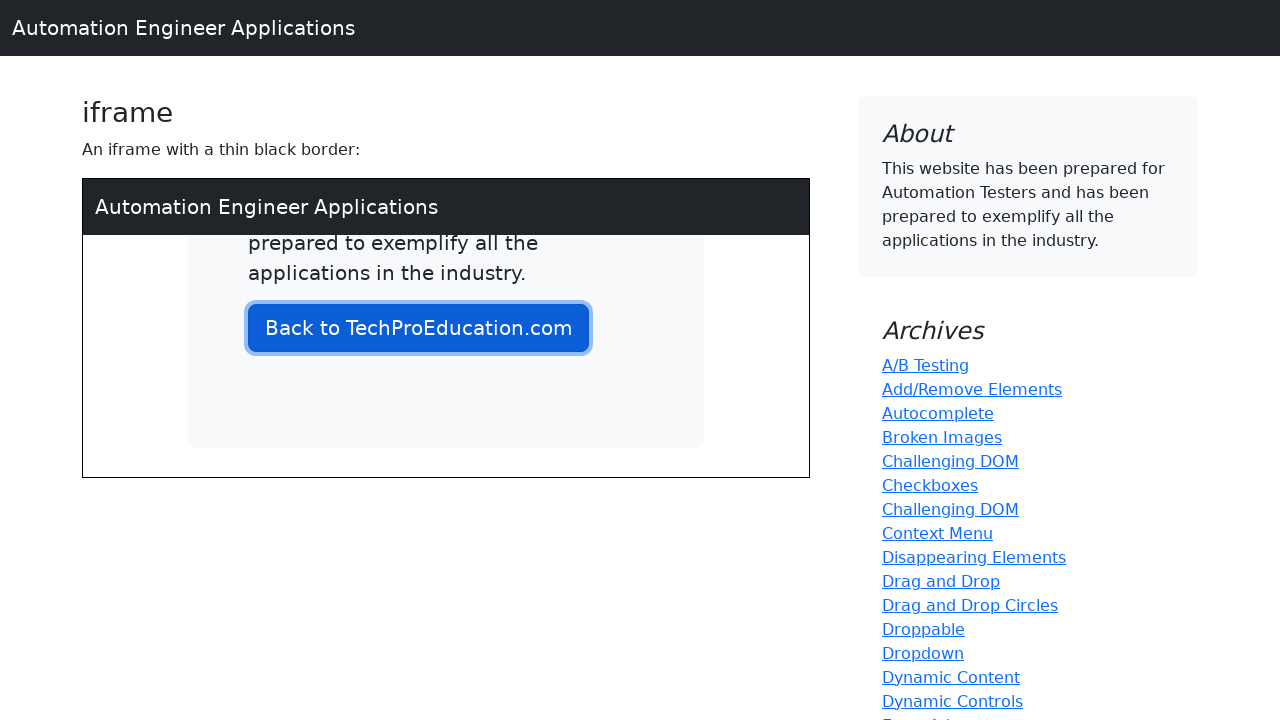